Tests checkbox functionality by clicking a checkbox, verifying it's selected, then unchecking it and verifying it's deselected

Starting URL: https://rahulshettyacademy.com/AutomationPractice/

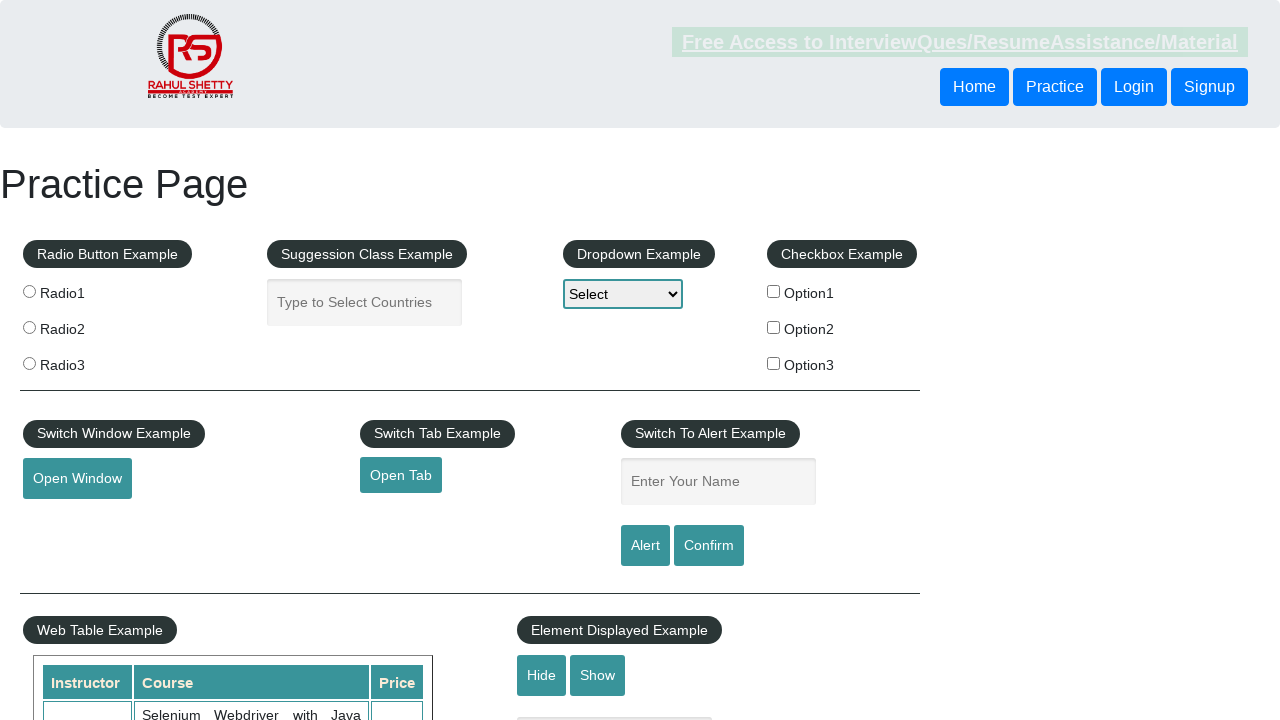

Clicked first checkbox to select it at (774, 291) on input[id='checkBoxOption1']
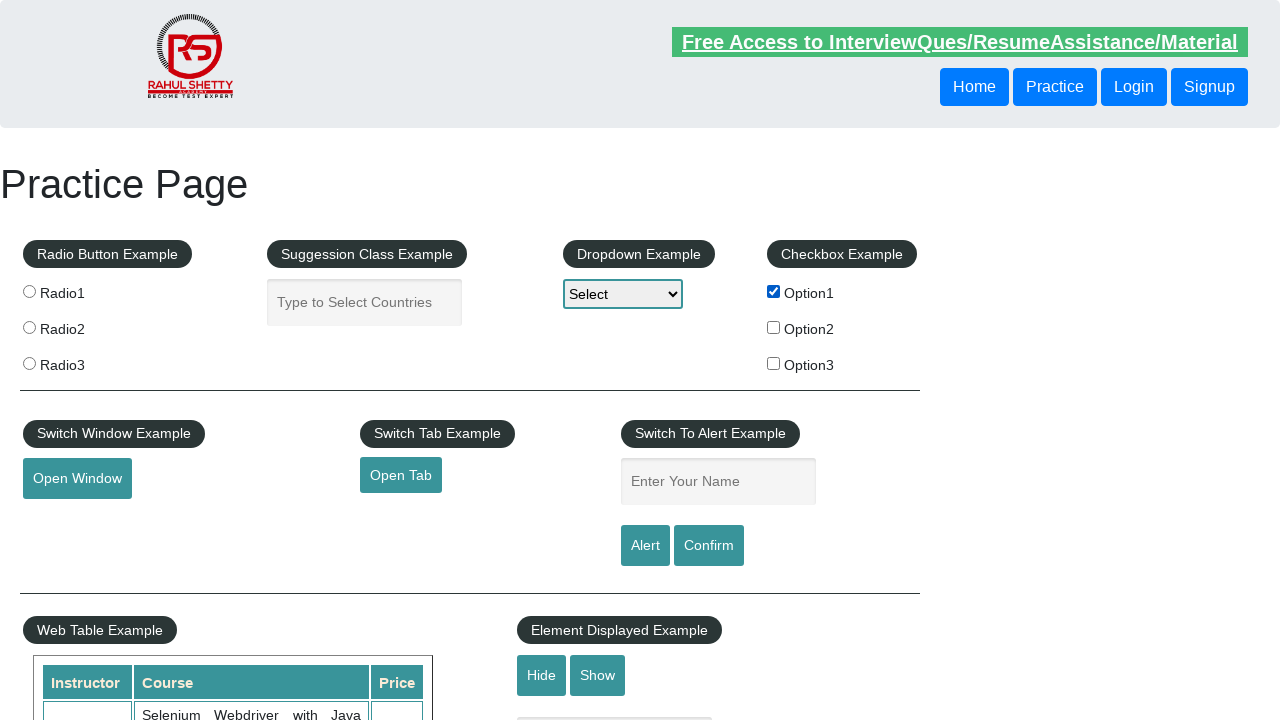

Verified first checkbox is selected
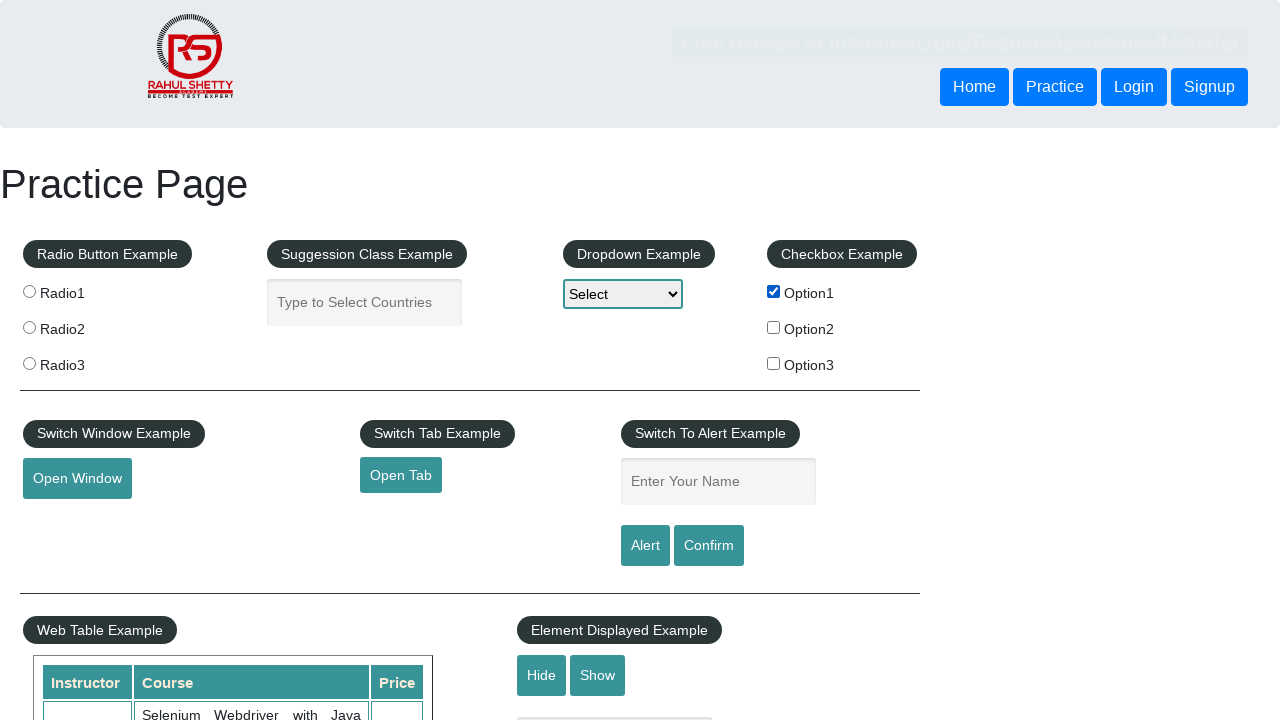

Clicked first checkbox again to unselect it at (774, 291) on input[id='checkBoxOption1']
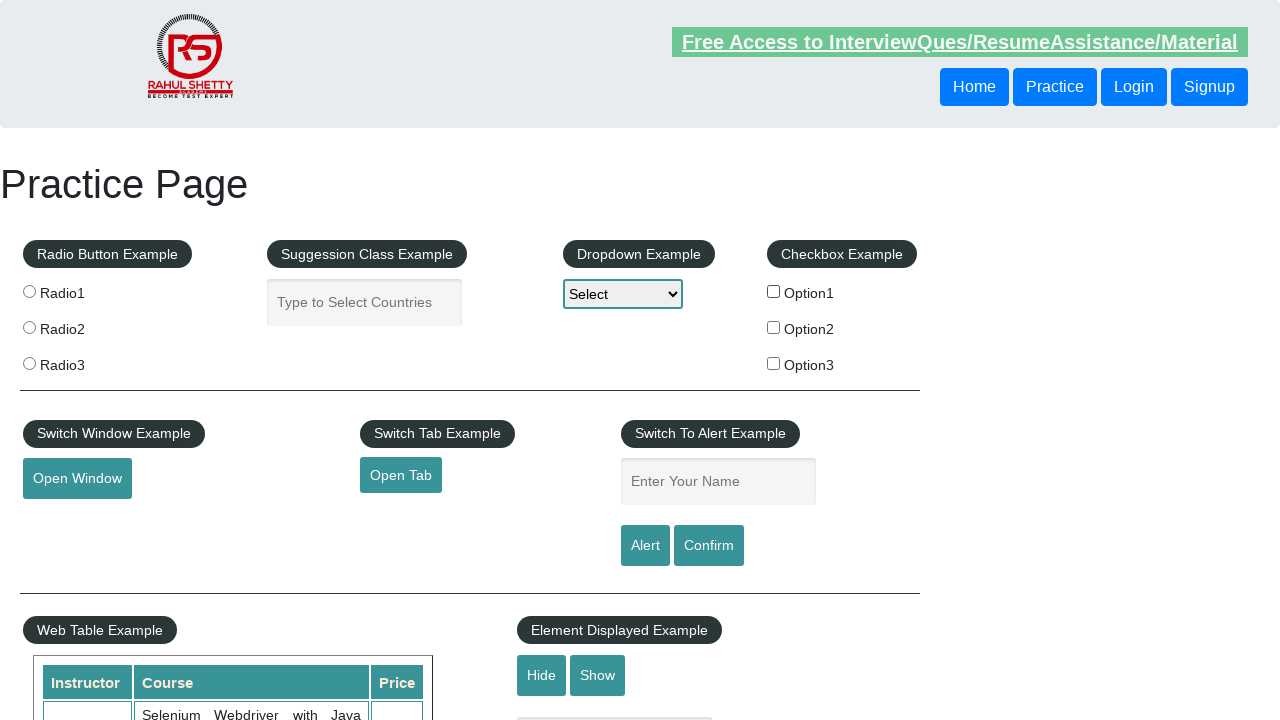

Verified first checkbox is now deselected
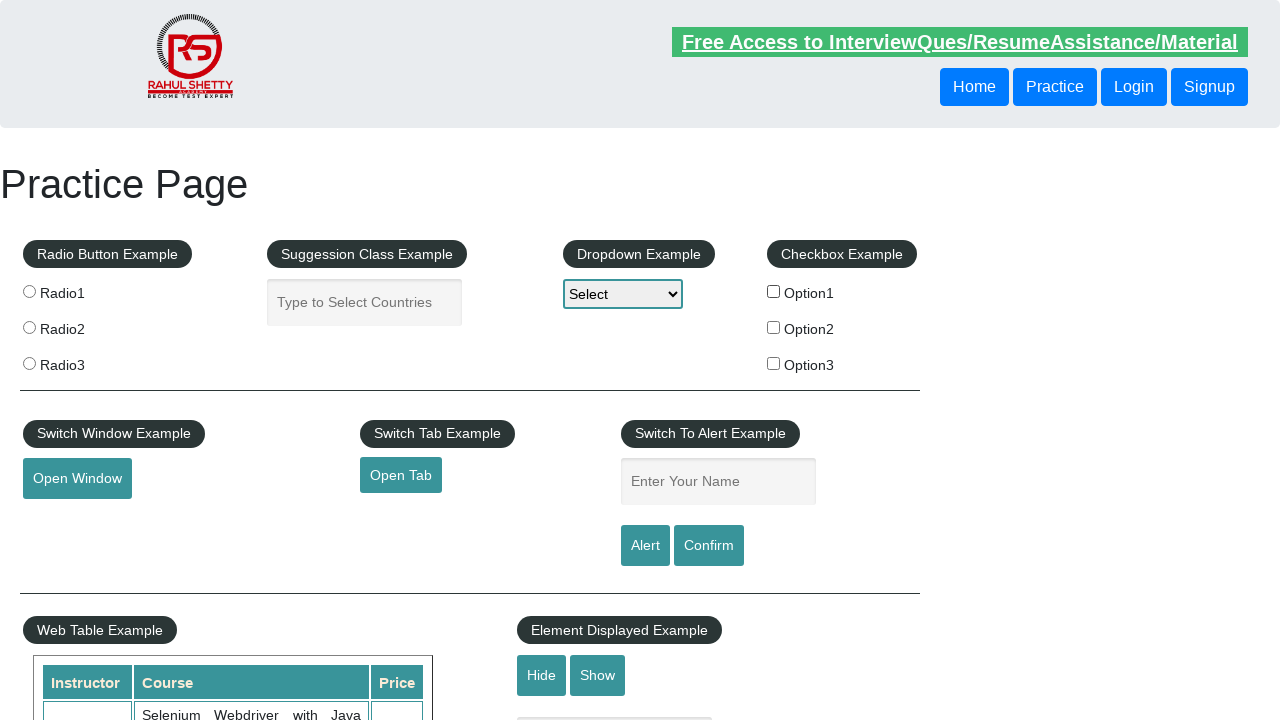

Counted total checkboxes on page: 3
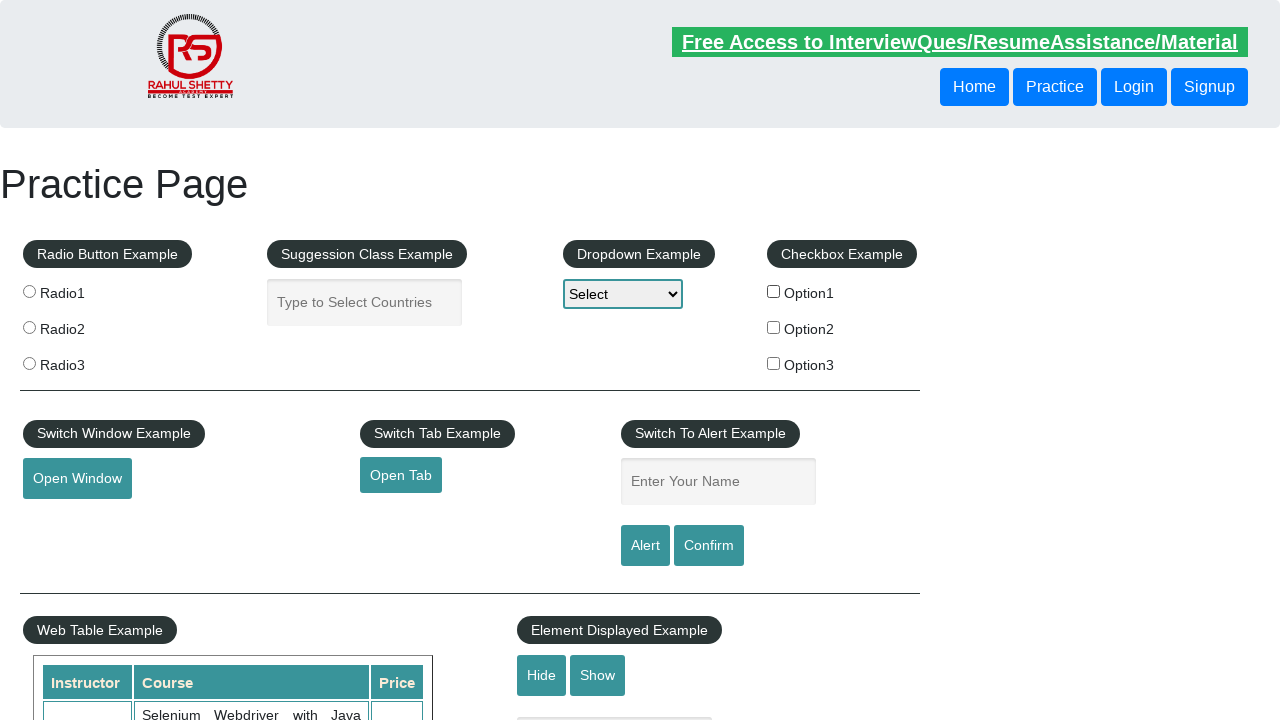

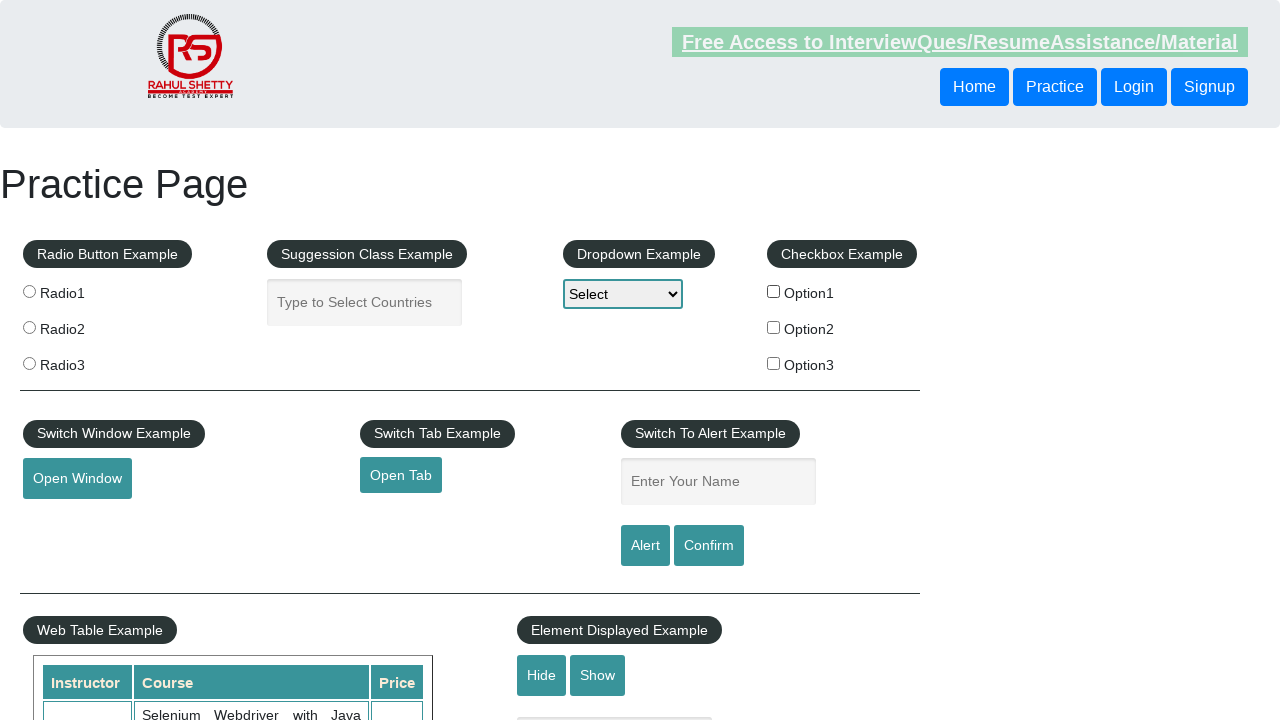